Tests confirming an edit by pressing Tab key

Starting URL: https://todomvc4tasj.herokuapp.com/

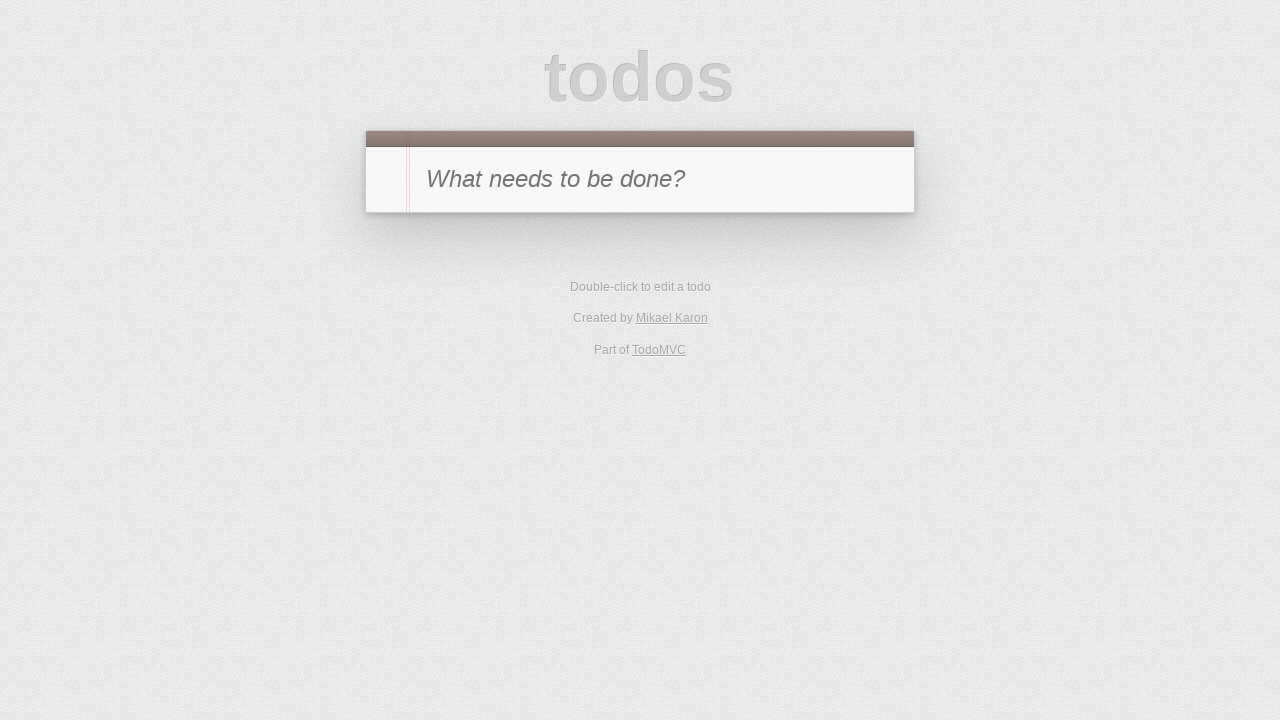

Set localStorage with one active todo task
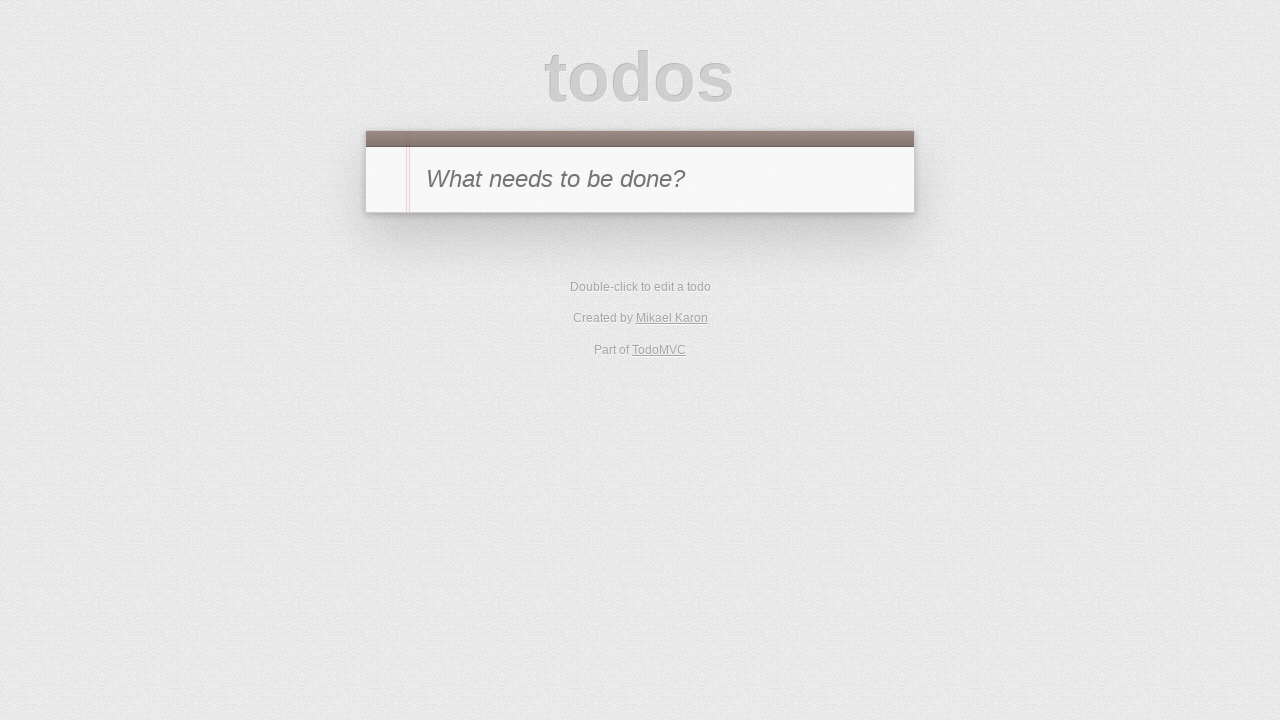

Reloaded page to apply localStorage changes
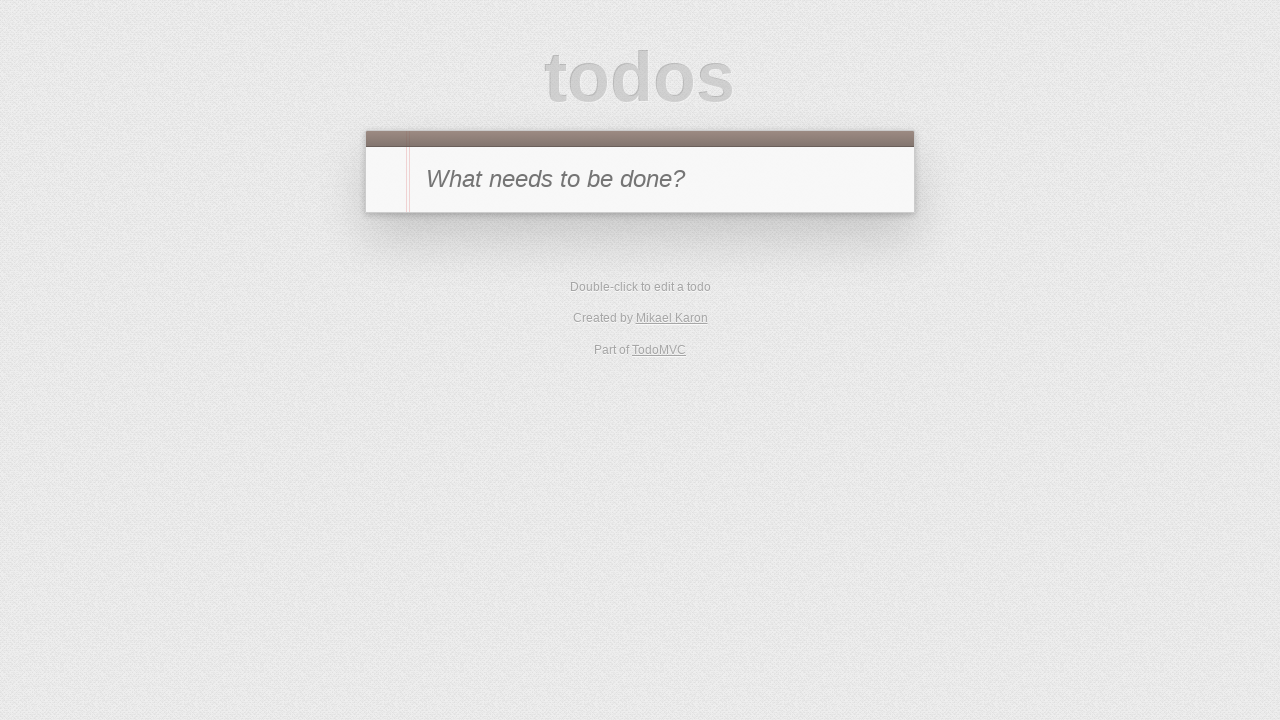

Clicked Active filter to show only active tasks at (614, 291) on text=Active
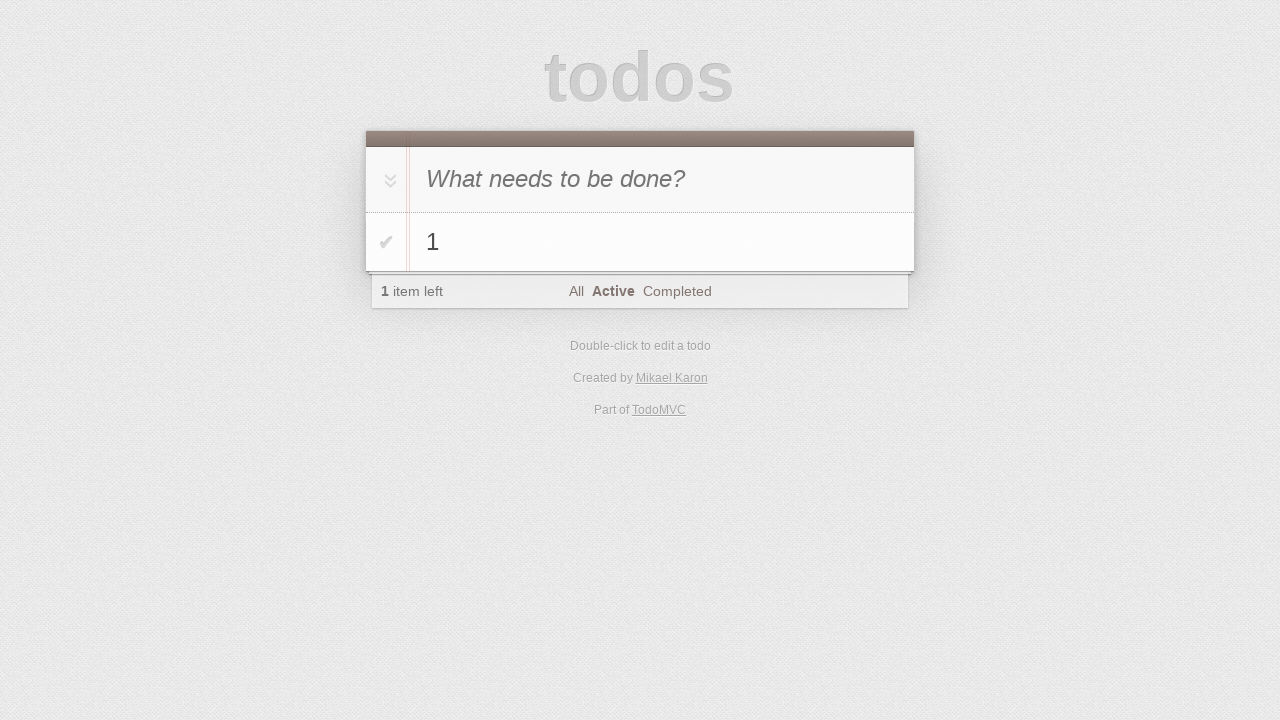

Double-clicked task '1' to enter edit mode at (640, 242) on #todo-list li >> internal:has-text="1"i
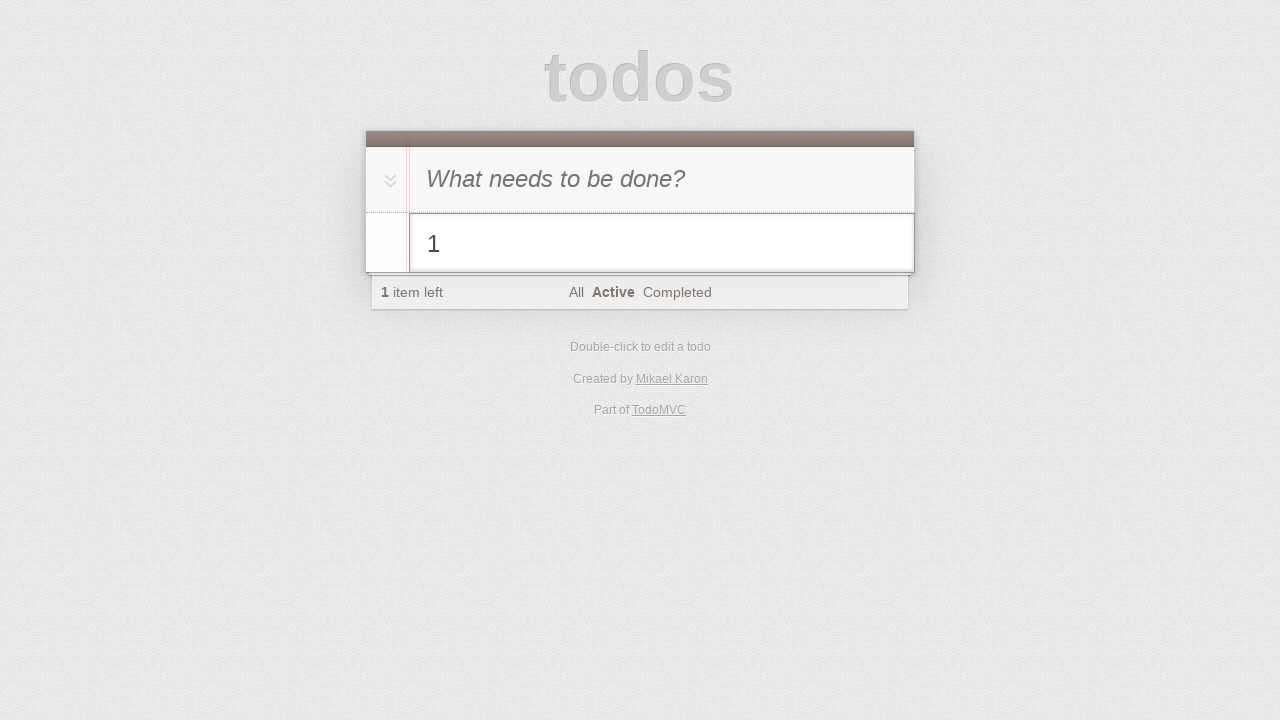

Filled edit field with '1 edited' on #todo-list li.editing .edit
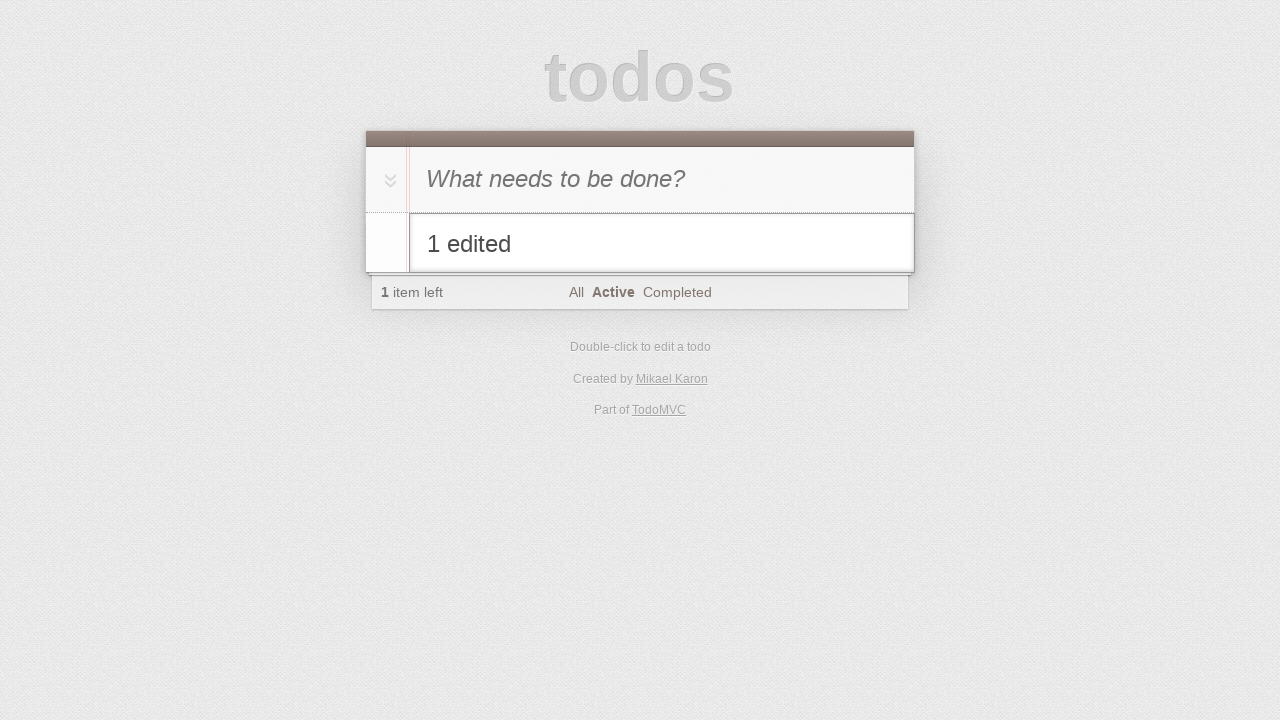

Pressed Tab key to confirm edit on #todo-list li.editing .edit
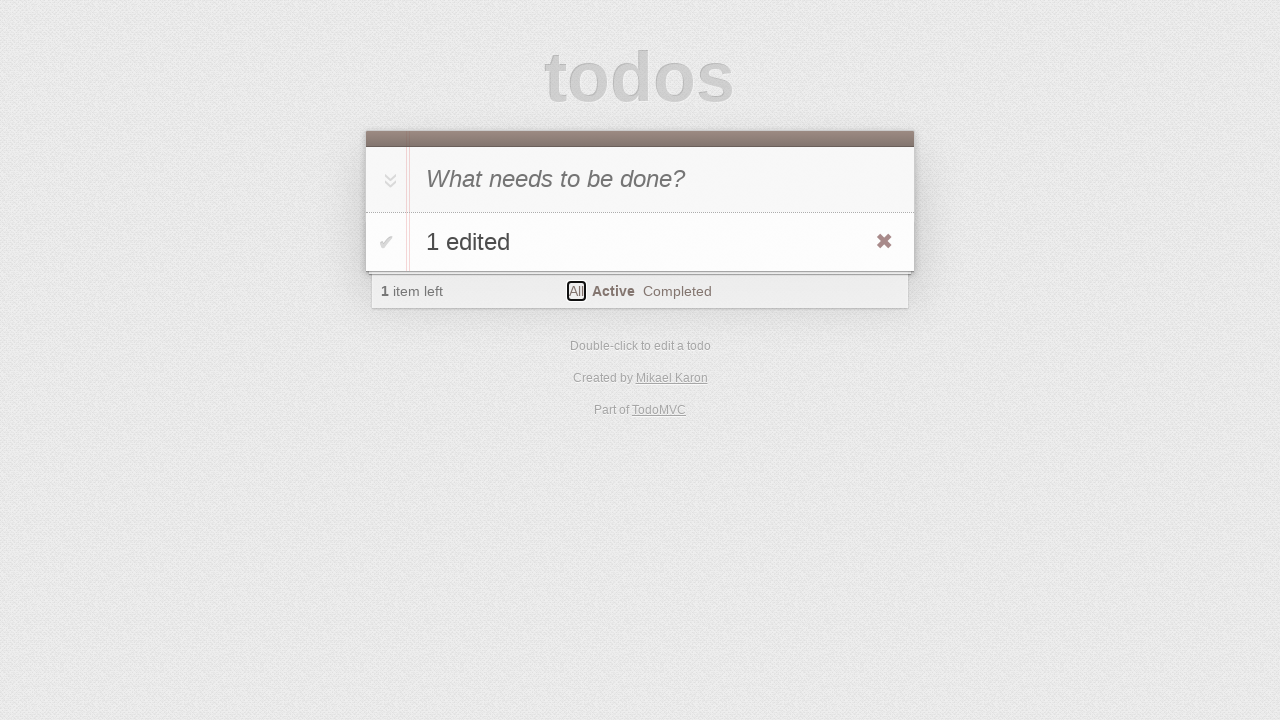

Verified edited task '1 edited' is visible in list
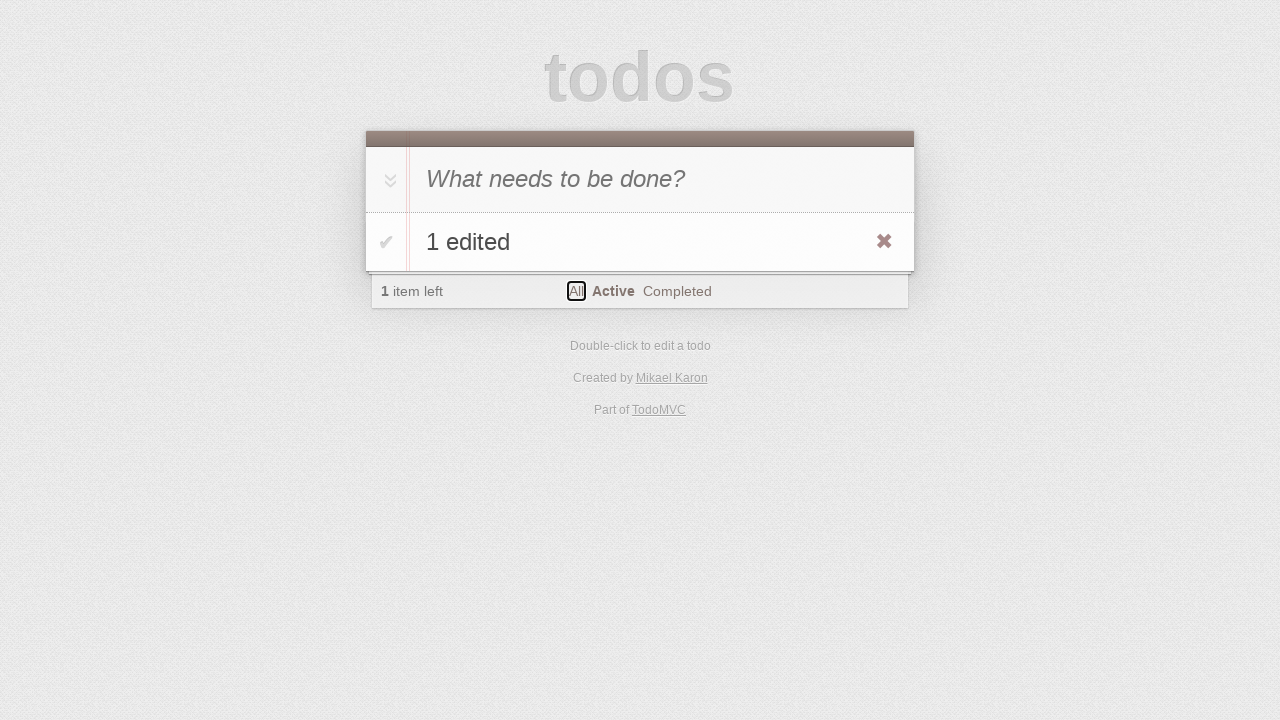

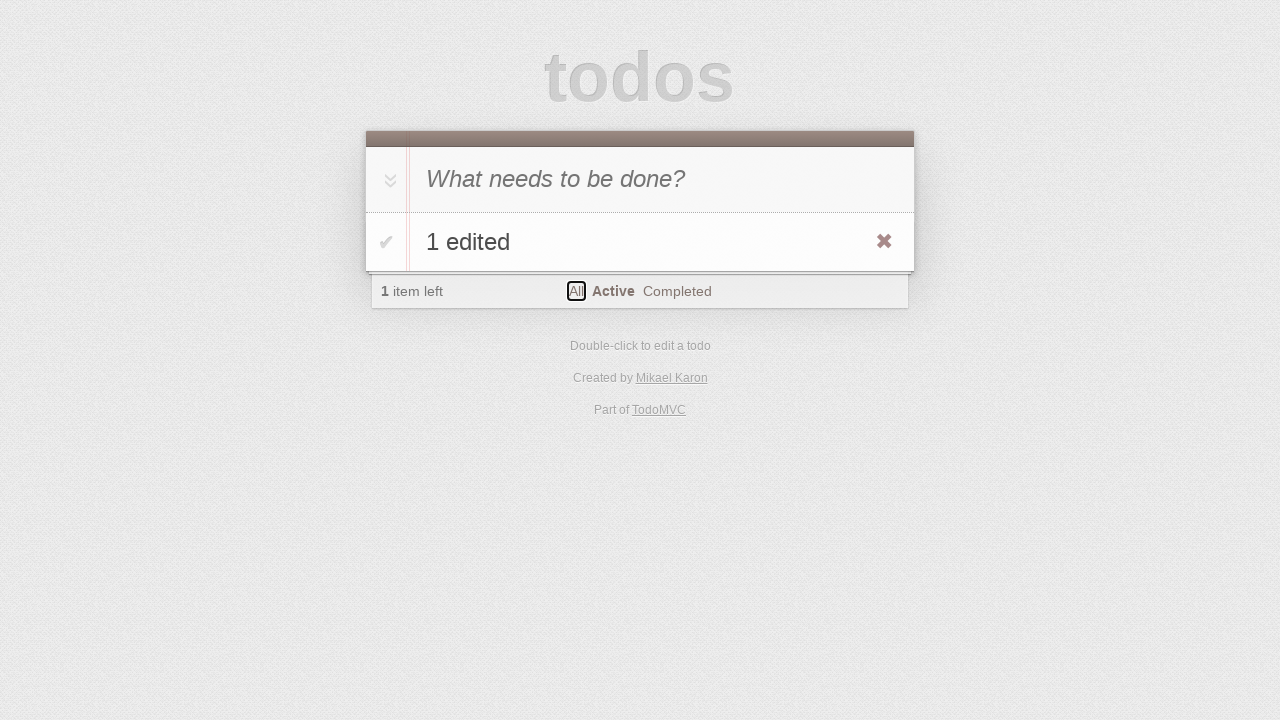